Tests JavaScript scrolling functionality by scrolling down to a link at the bottom of the page and then back up to the top

Starting URL: https://practice.cydeo.com/large

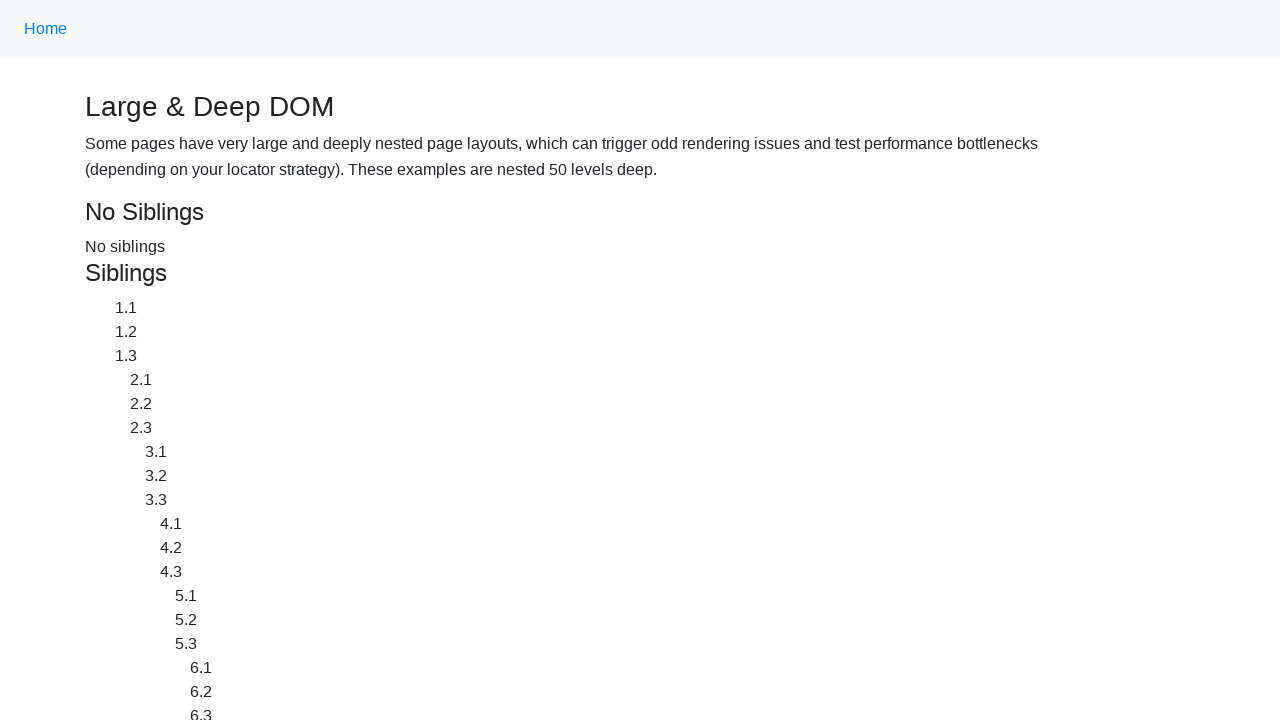

Located CYDEO link at bottom of page
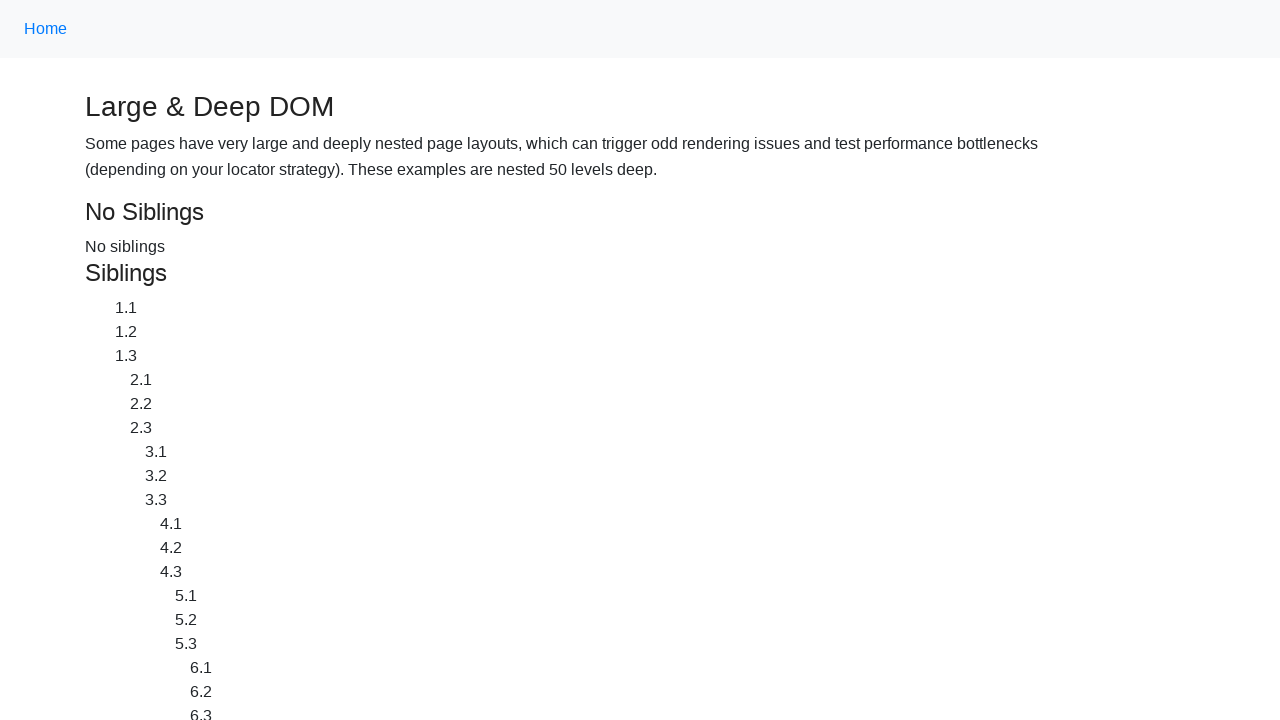

Located Home link at top of page
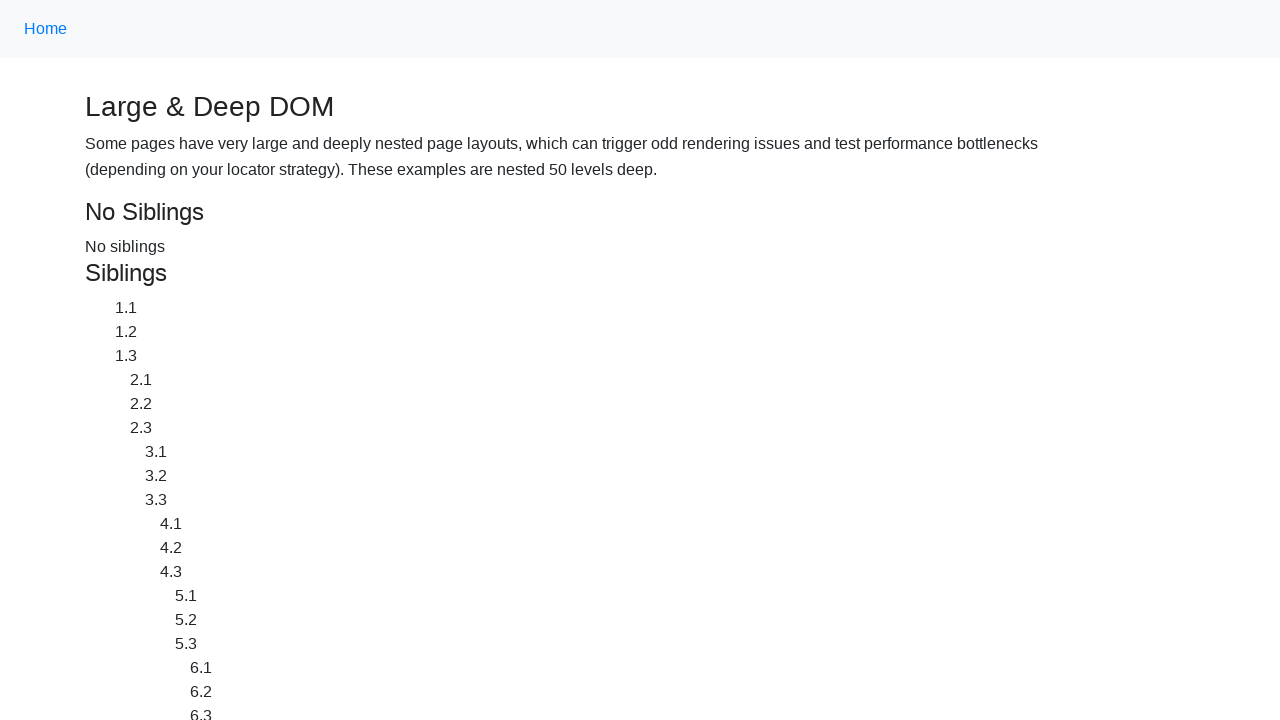

Scrolled down to CYDEO link at bottom of page
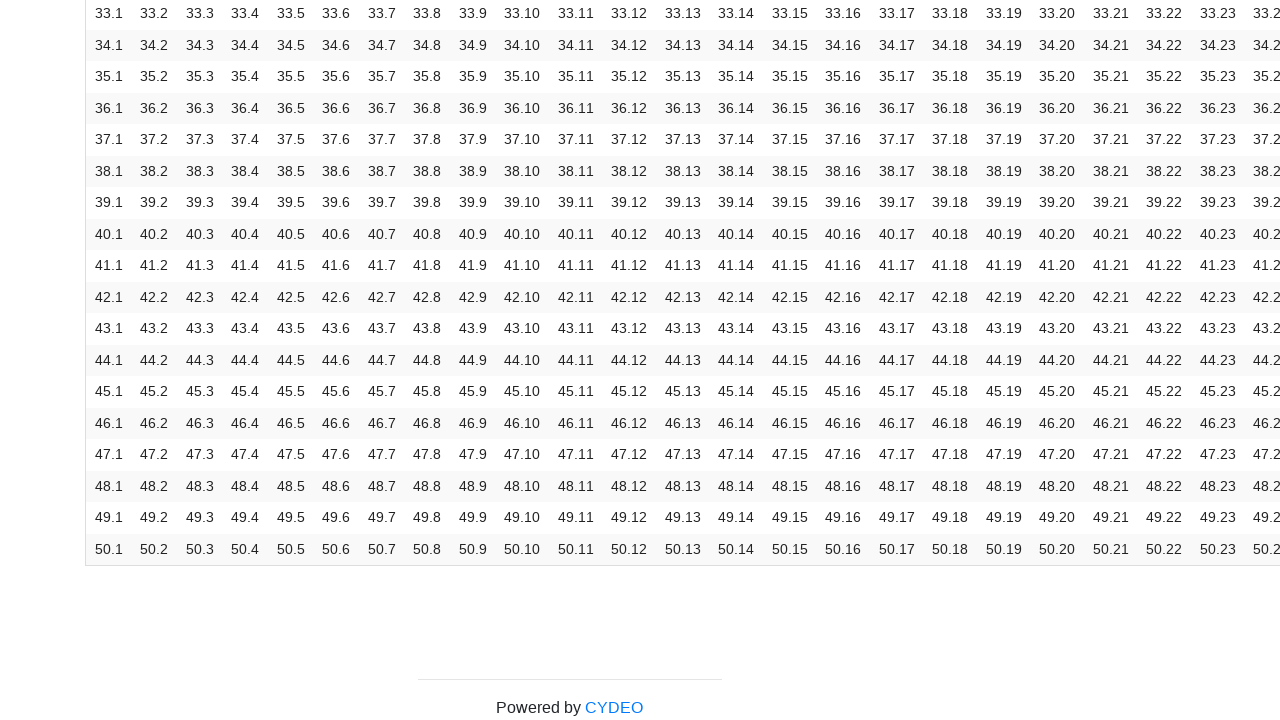

Scrolled back up to Home link at top of page
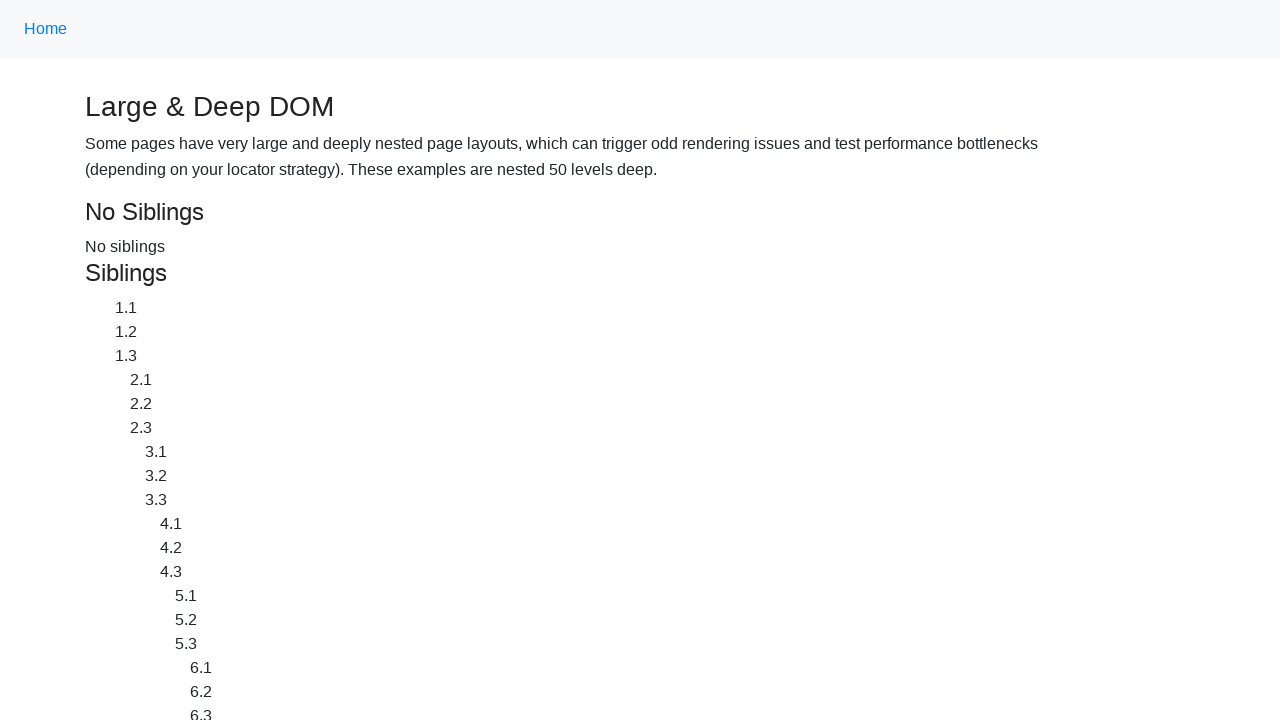

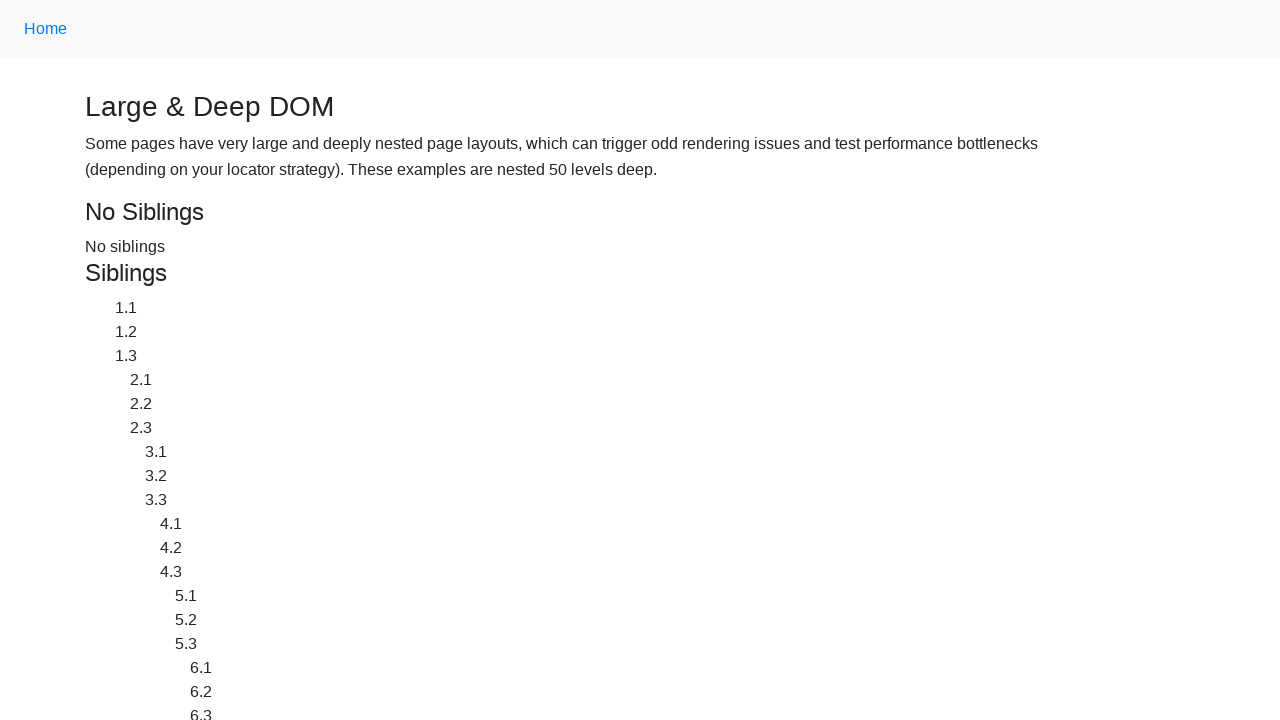